Tests a simple button press challenge by clicking a "Press Me" button and then clicking on a link element

Starting URL: https://daedalus.janniskaranikis.dev/challenges/1-press-the-button

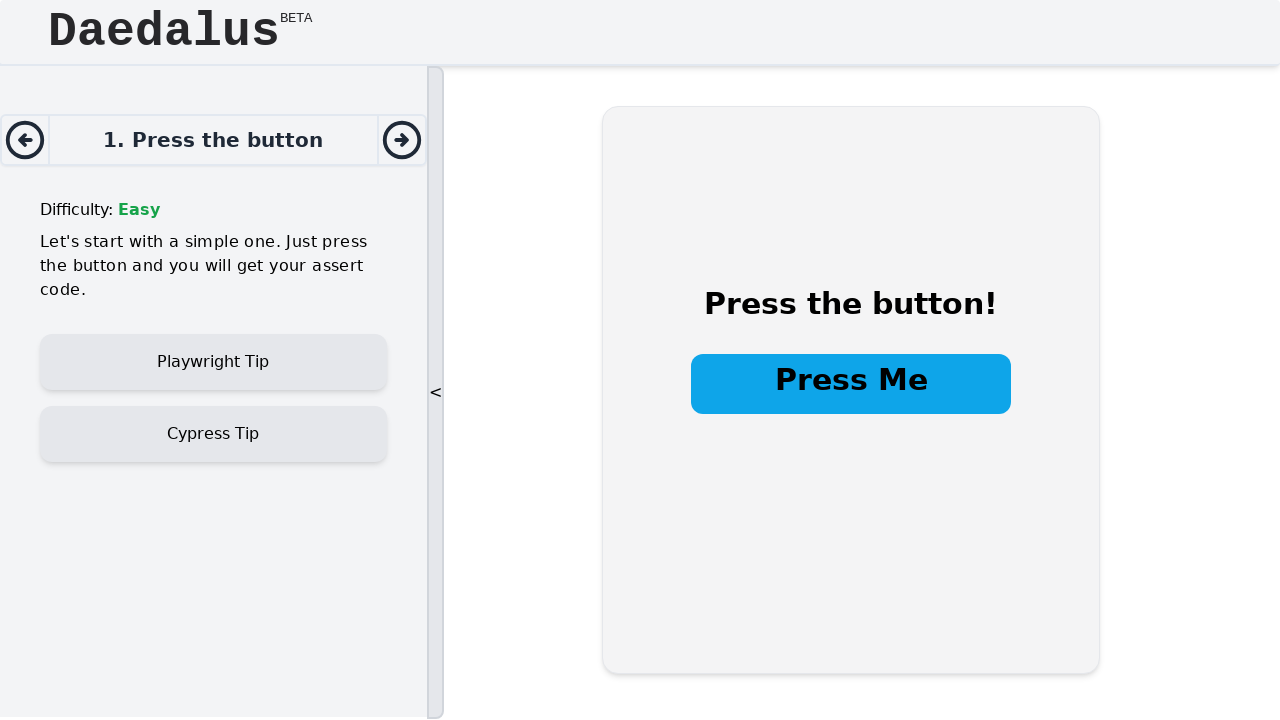

Clicked the 'Press Me' button at (851, 384) on internal:role=button[name="Press Me"i]
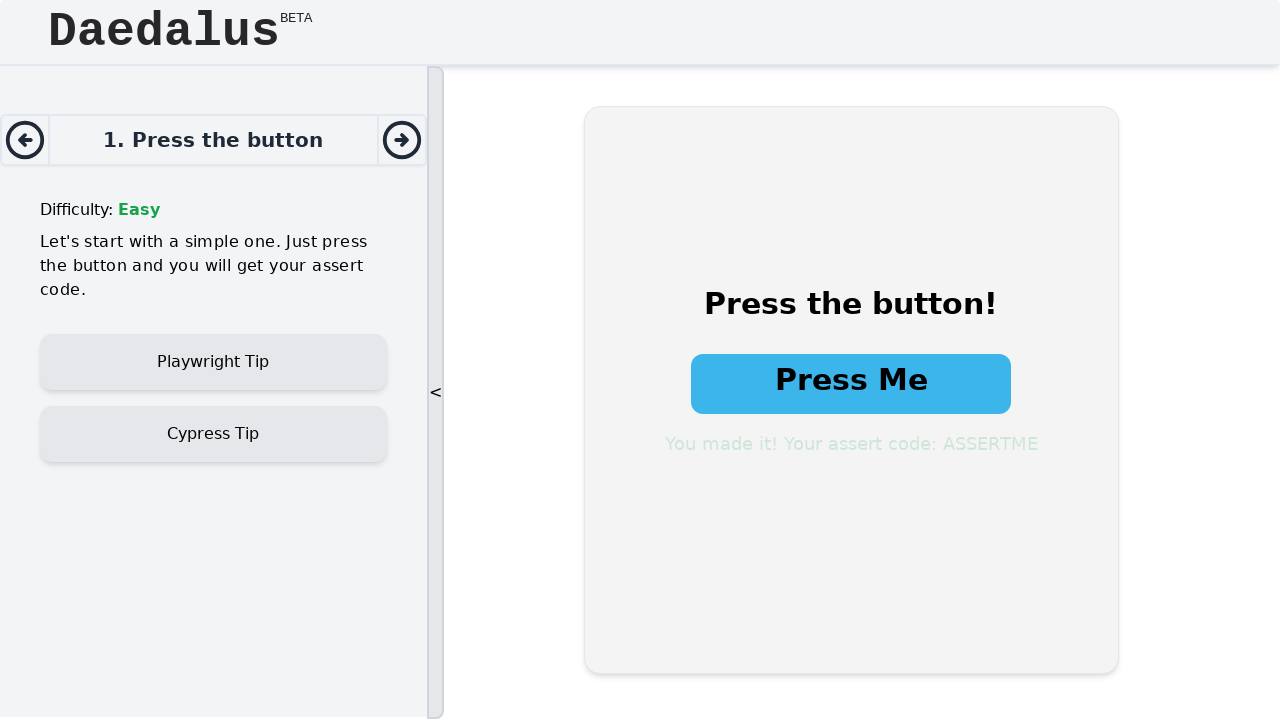

Clicked the third link element at (401, 140) on internal:role=link >> nth=2
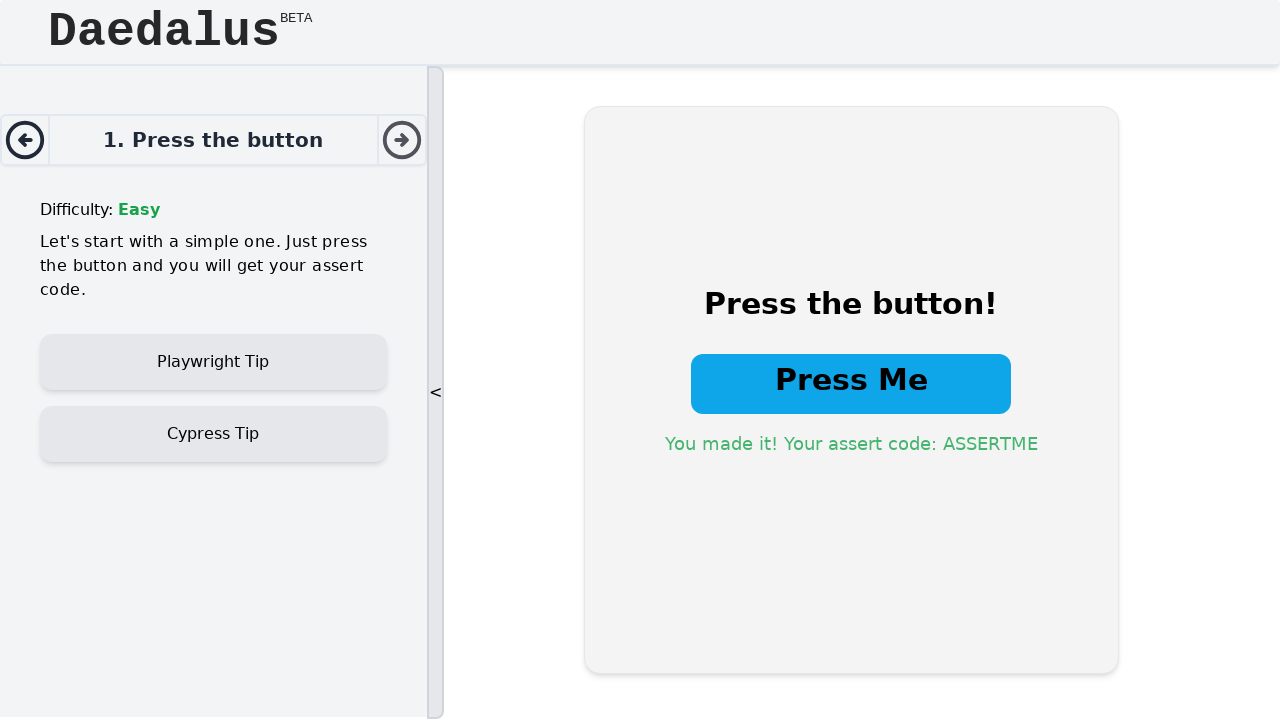

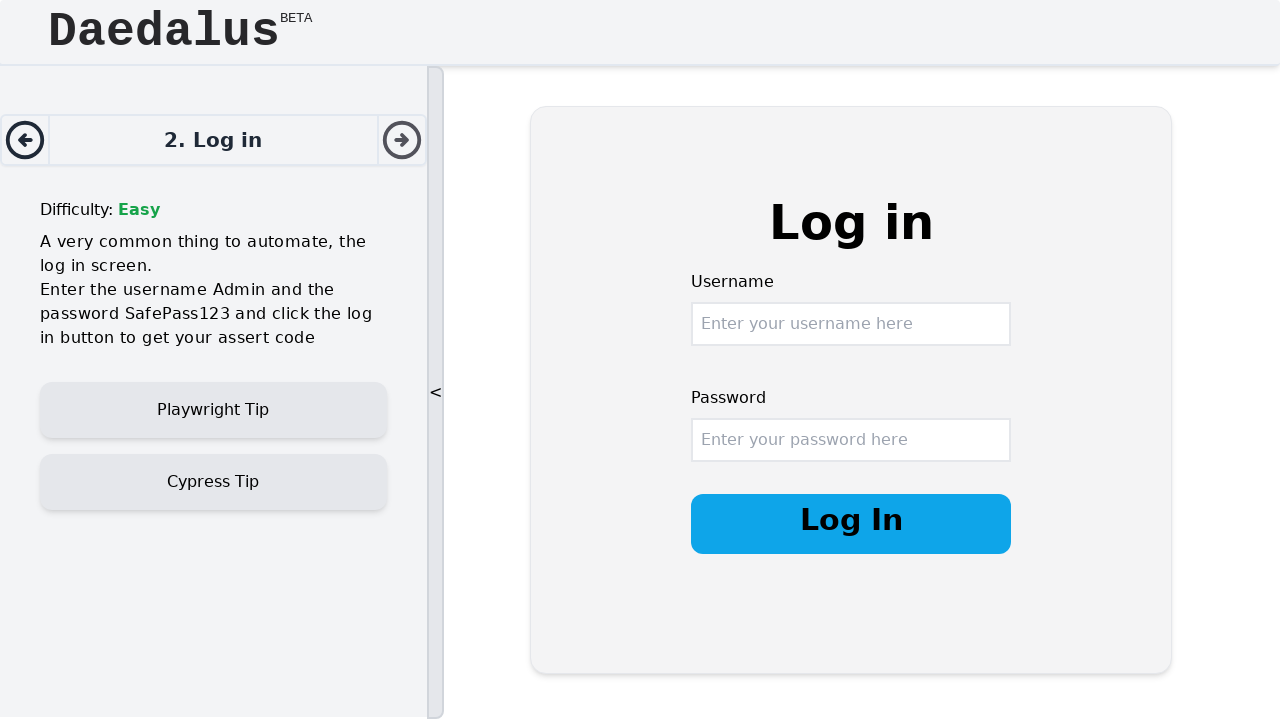